Tests search functionality on Stepik catalog by entering a search term and verifying that matching courses appear in the results. Tests with "SQL" search term.

Starting URL: https://stepik.org/catalog

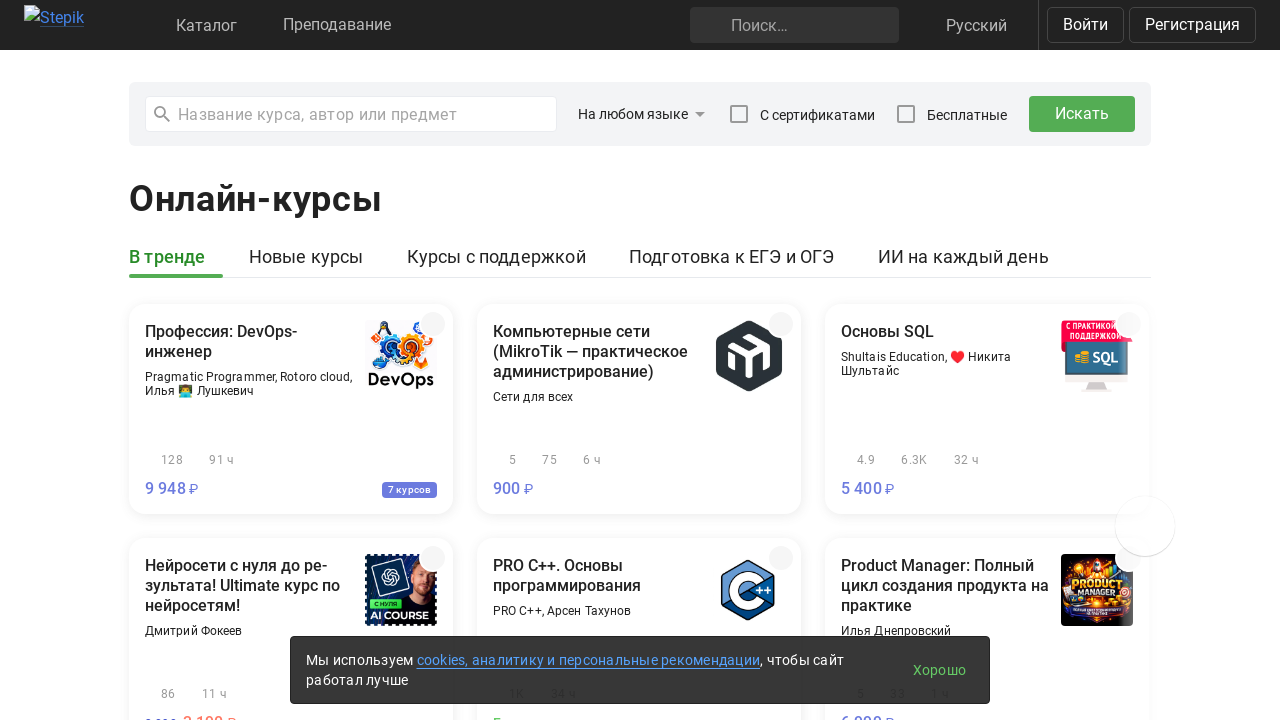

Filled search input with 'SQL' term on .search-form__input
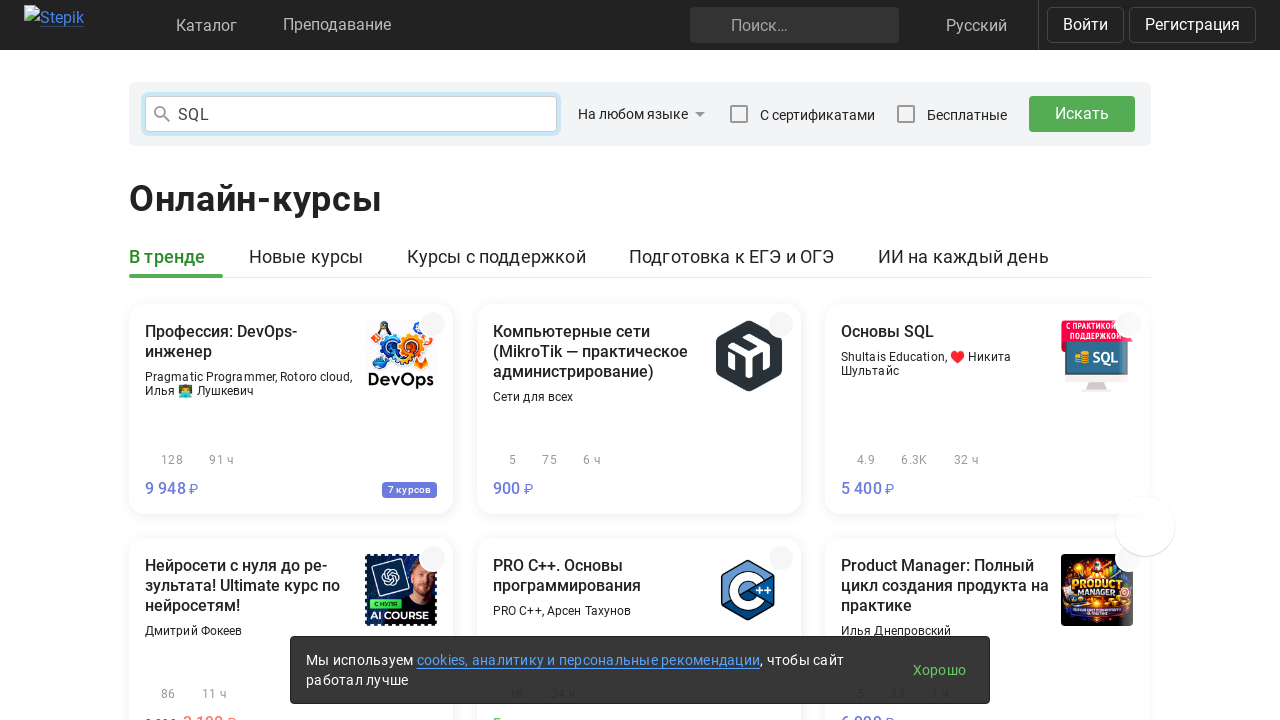

Pressed Enter to submit search query on .search-form__input
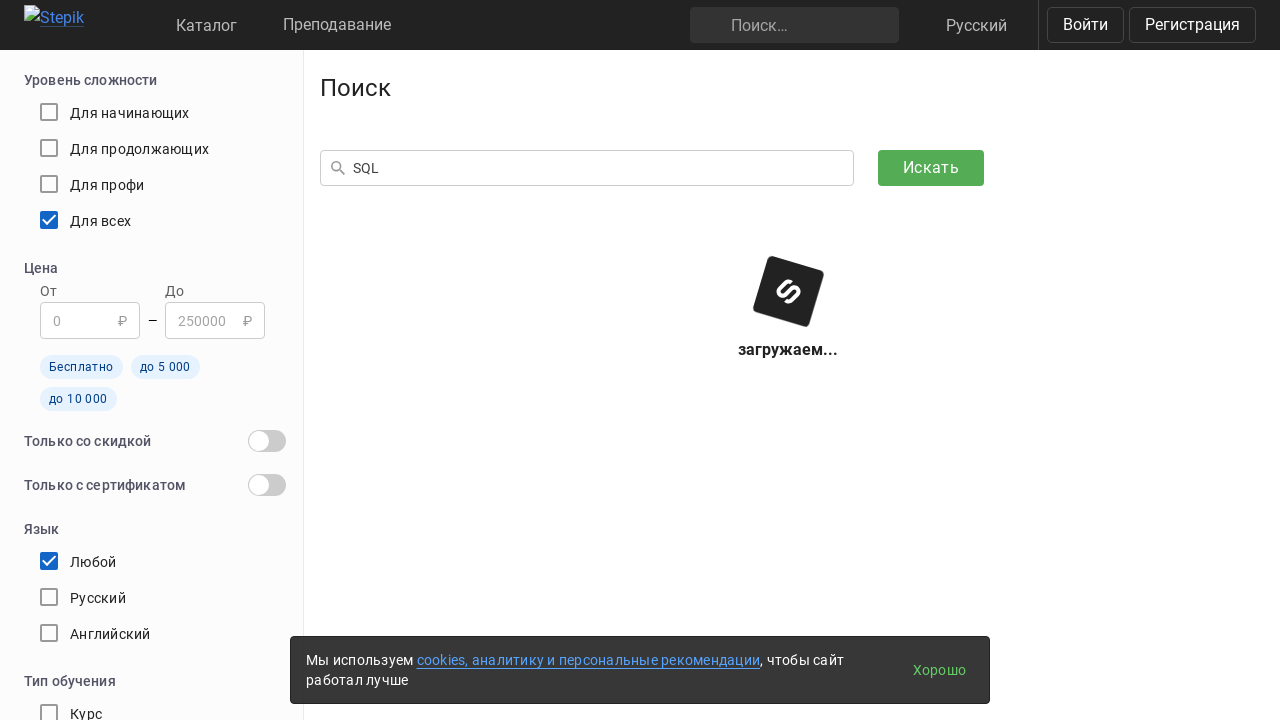

Waited for catalog course cards to load
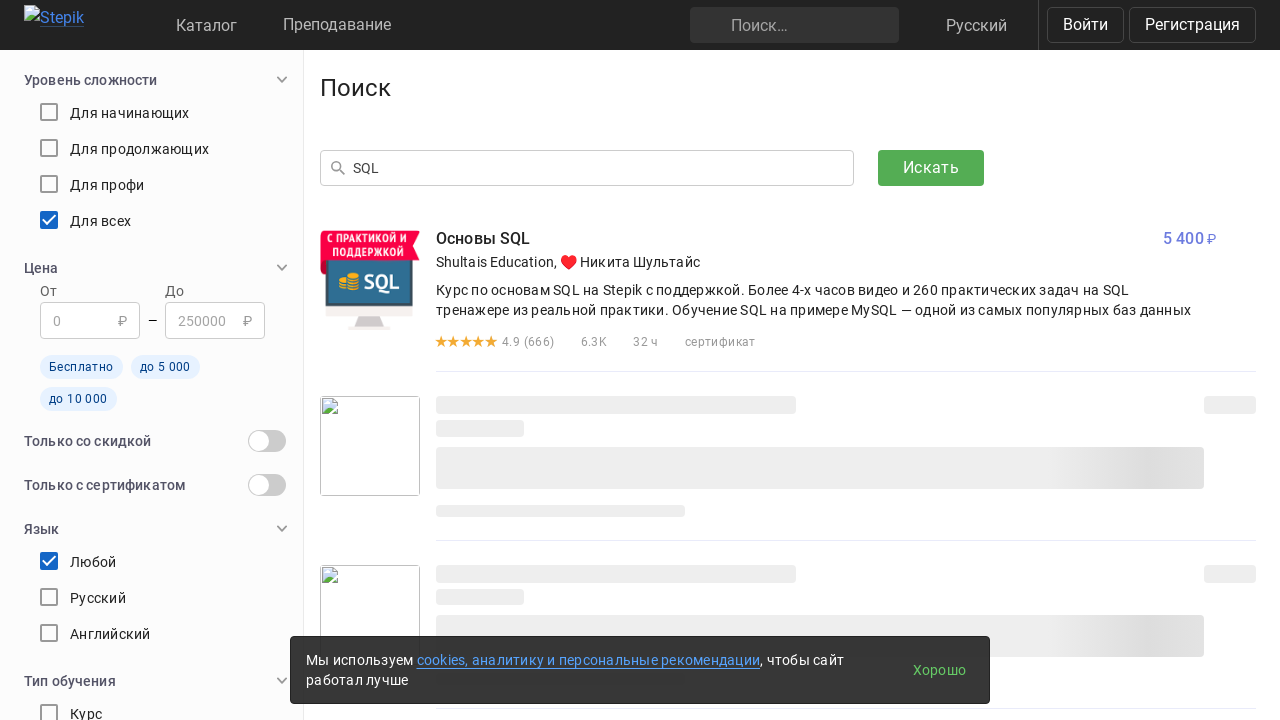

Verified SQL course card is visible in search results
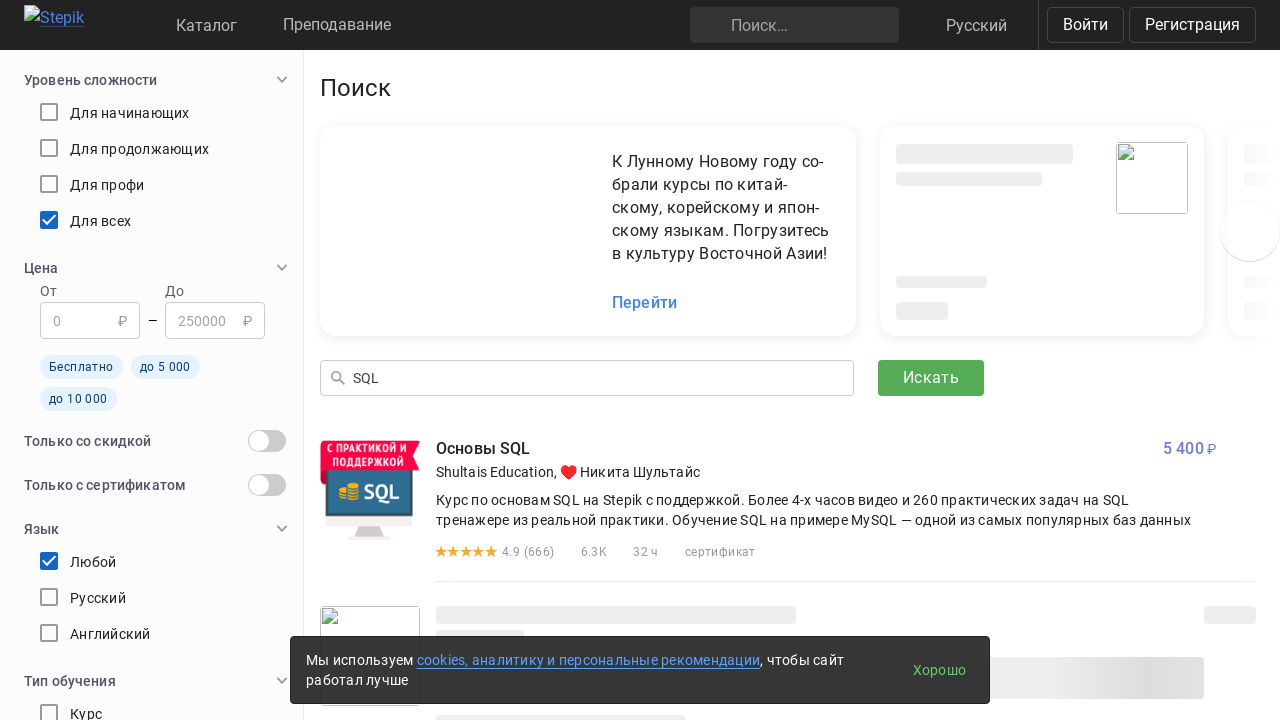

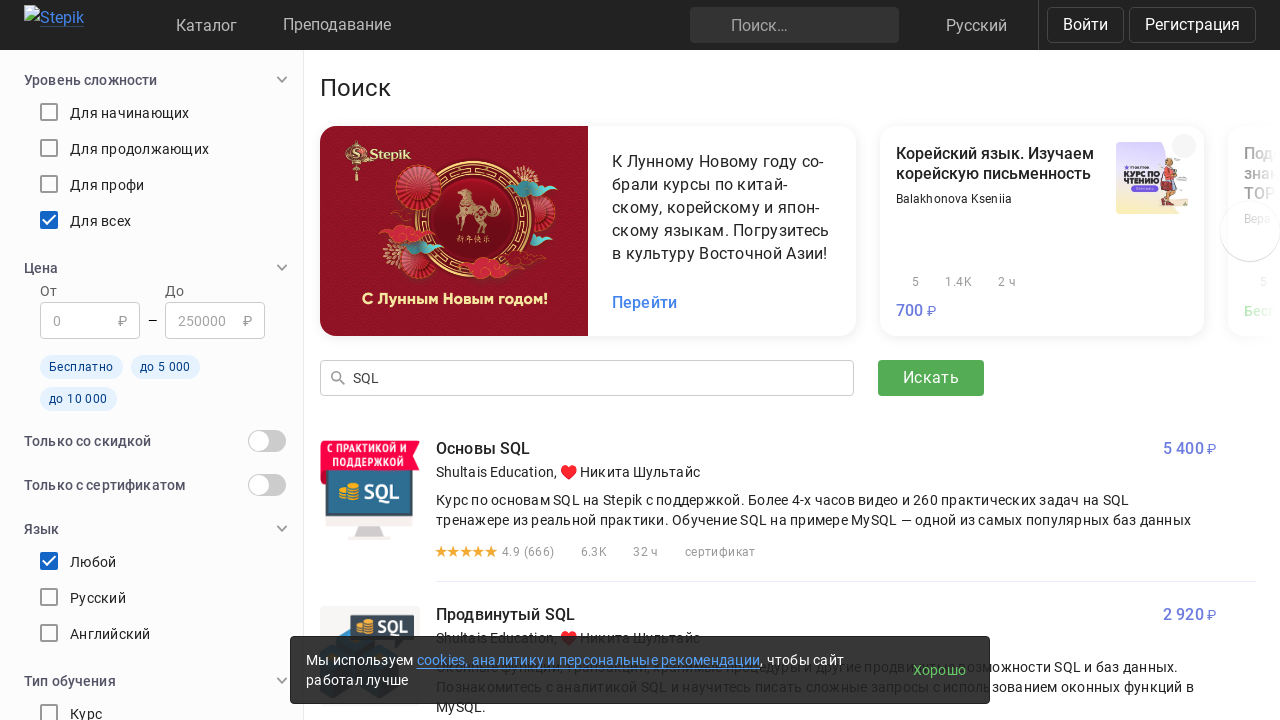